Tests interaction with shadow DOM elements by filling a form field and using keyboard navigation to type in another field

Starting URL: https://letcode.in/shadow

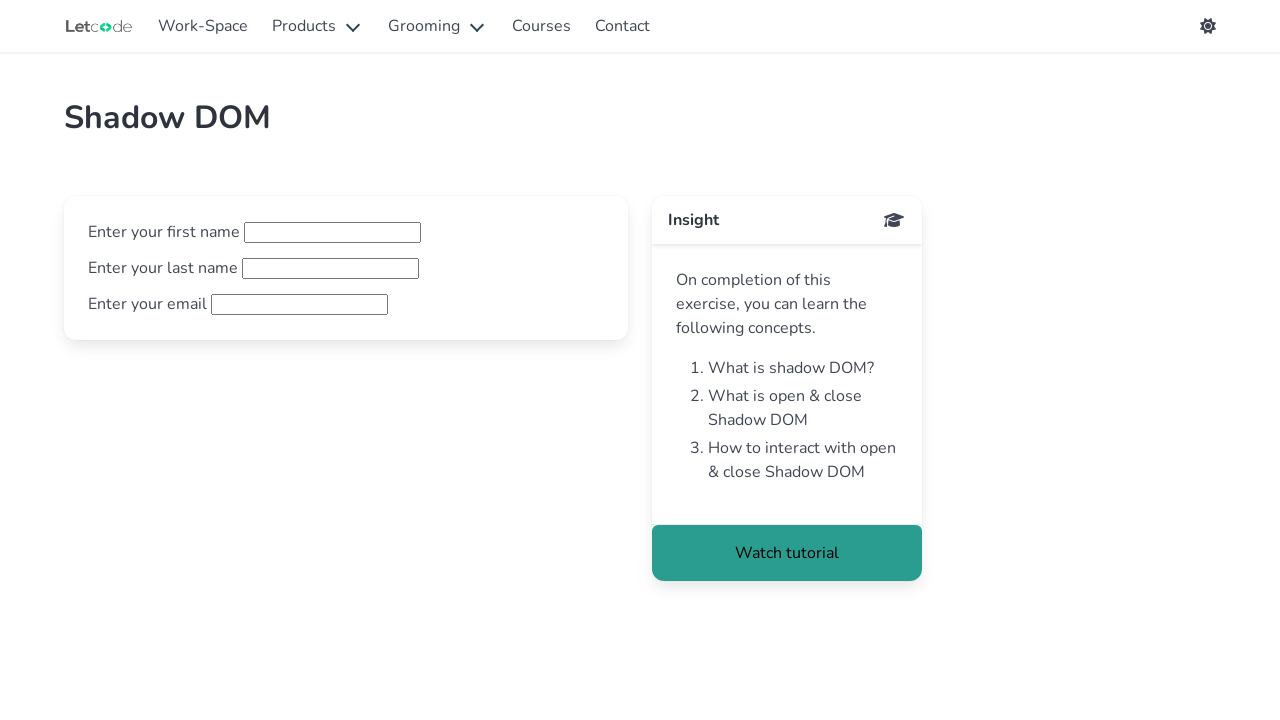

Filled first name field with 'hello' in shadow DOM on [id="fname"]
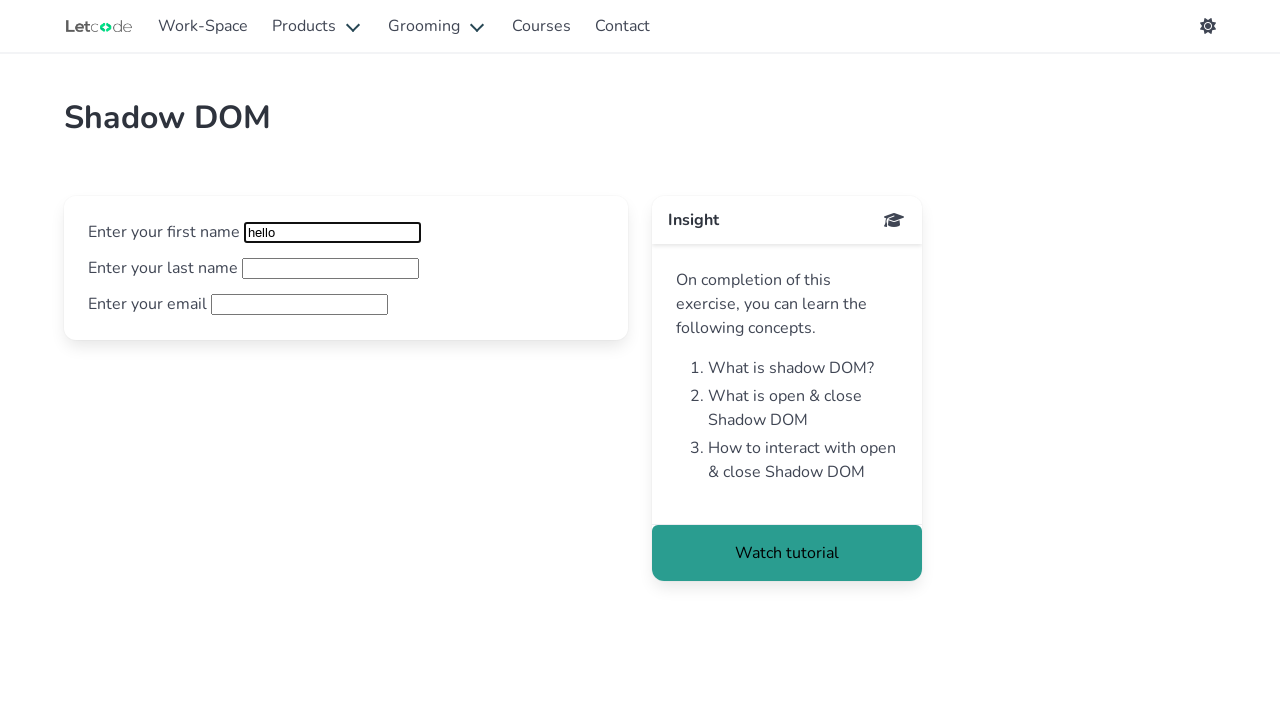

Pressed Tab to navigate to next field
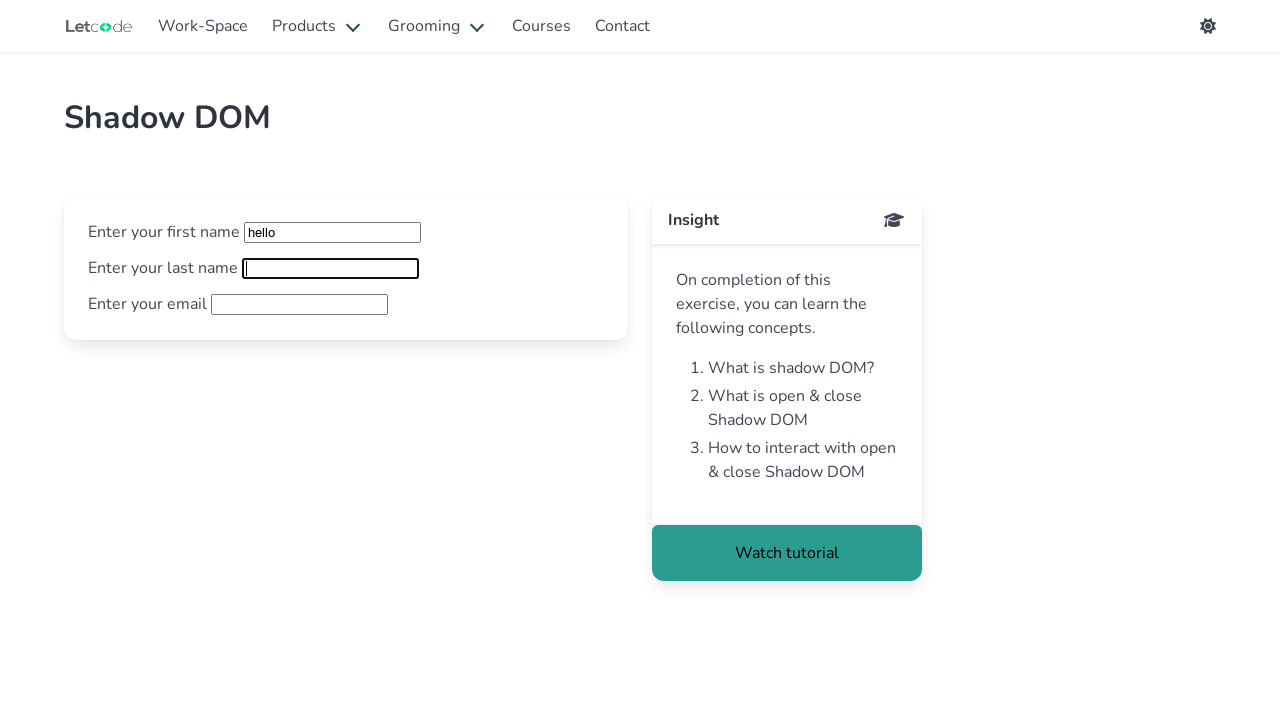

Typed 'heyyy!!!' in the next field using keyboard
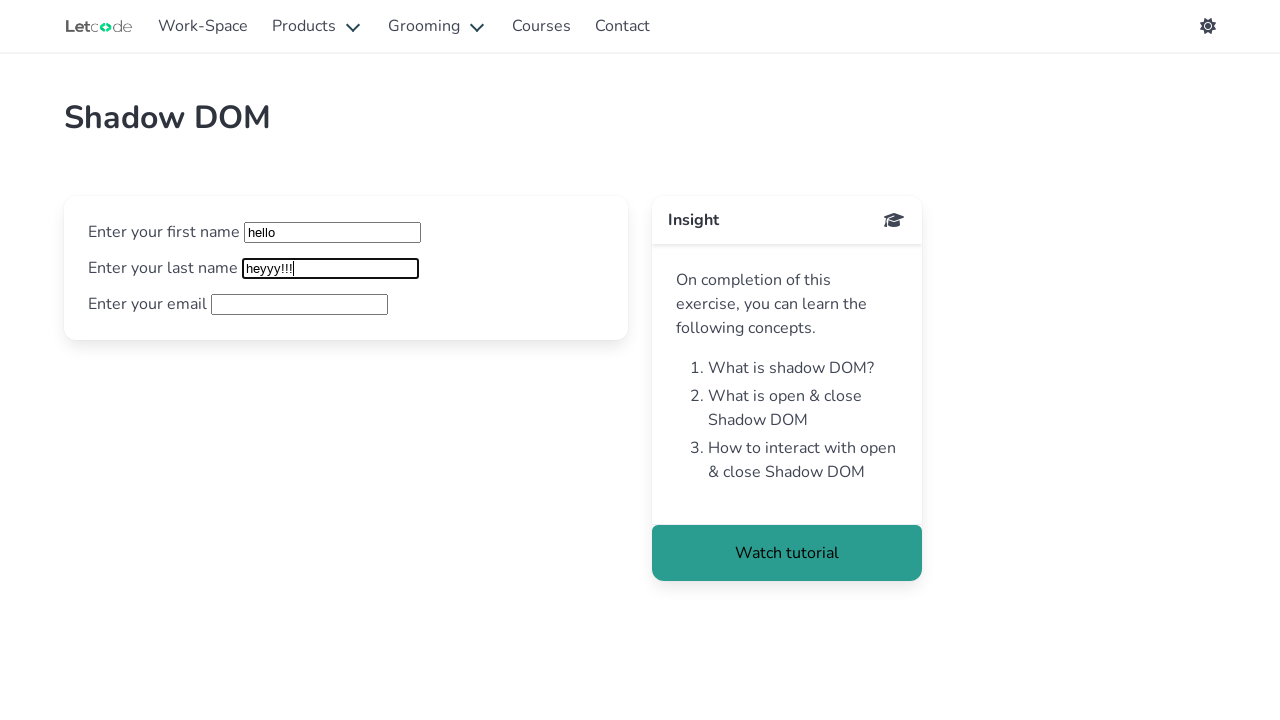

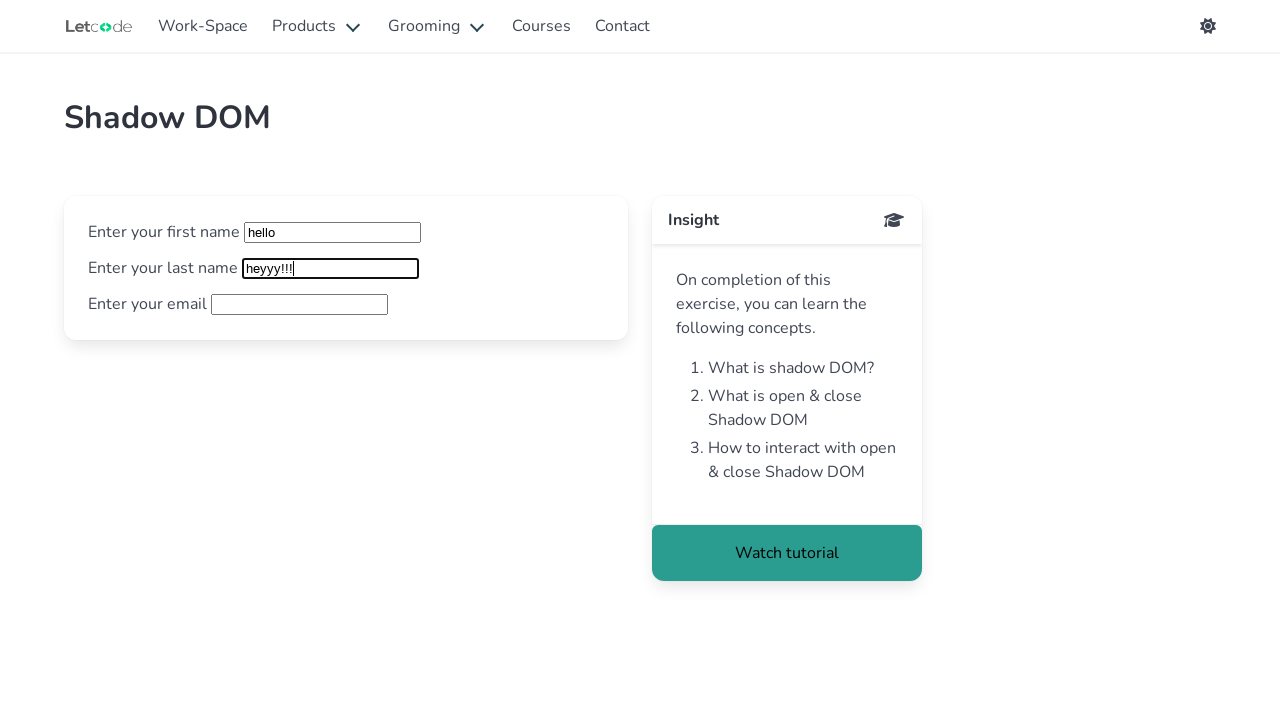